Tests dynamically loaded element that is rendered after the fact by clicking Start and waiting for "Hello World!" message.

Starting URL: http://the-internet.herokuapp.com/dynamic_loading/2

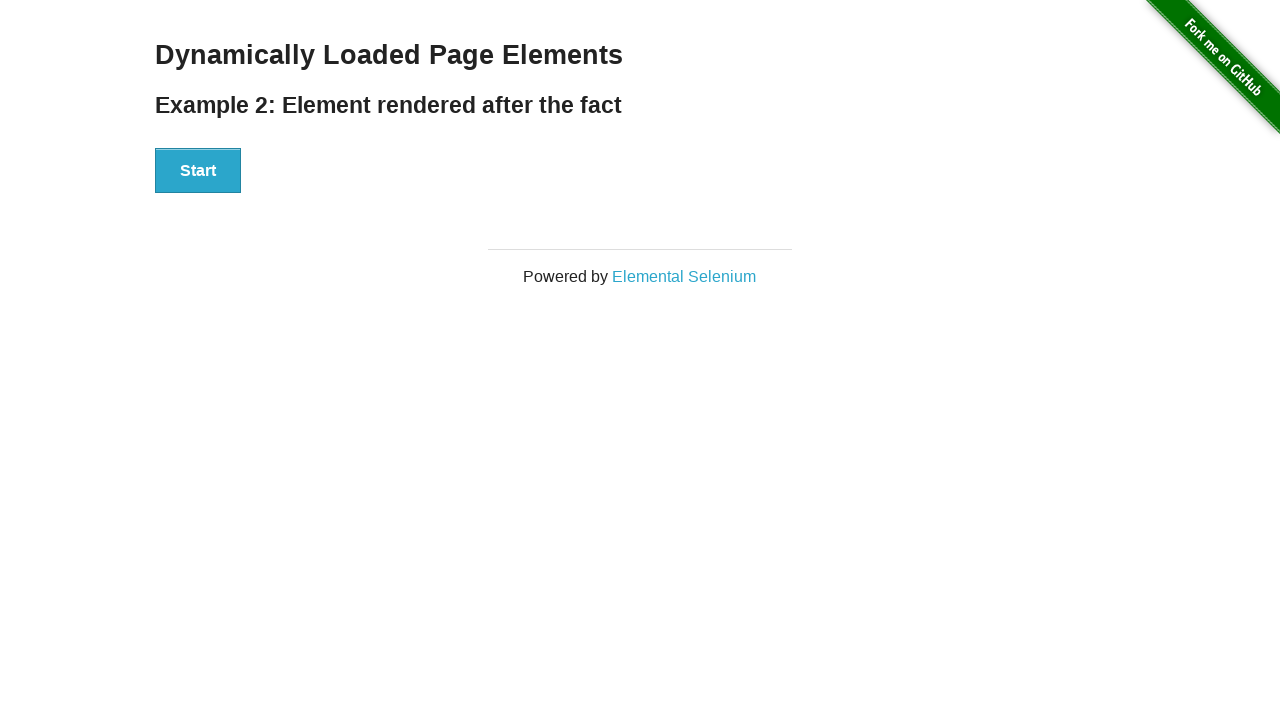

Clicked the Start button to initiate dynamic loading at (198, 171) on button
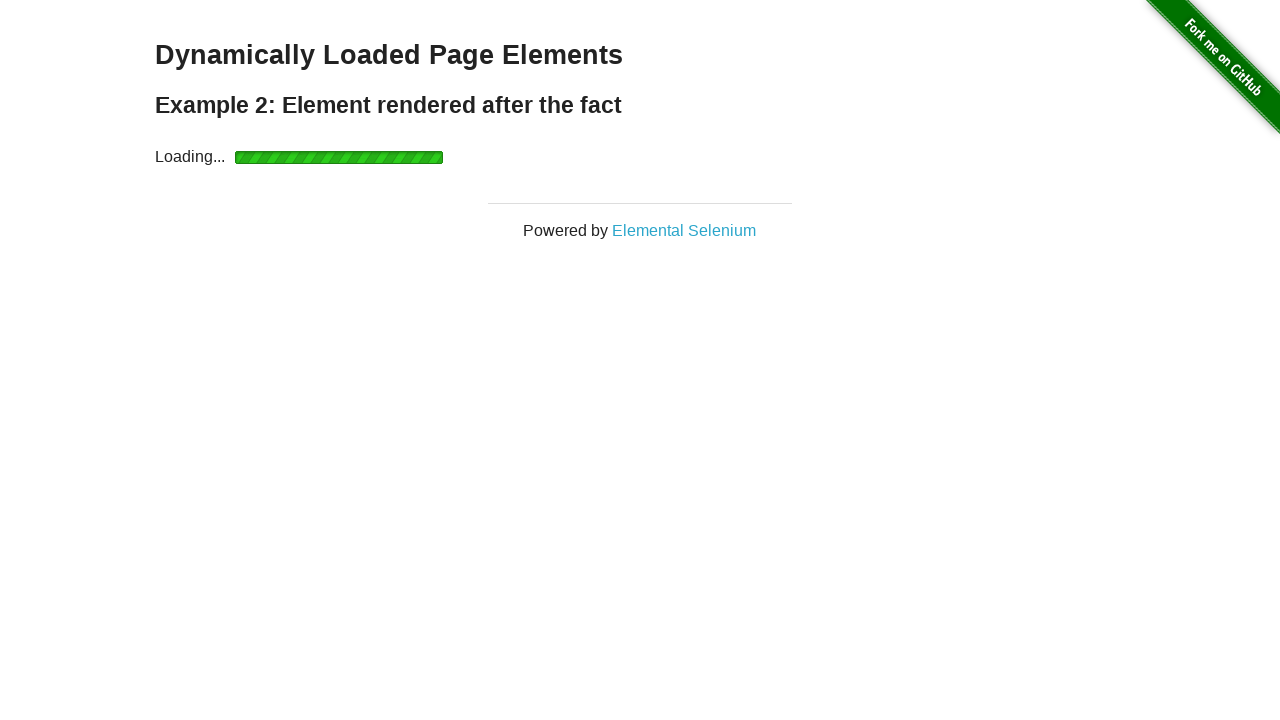

Waited for 'Hello World!' message to render after dynamic loading completed
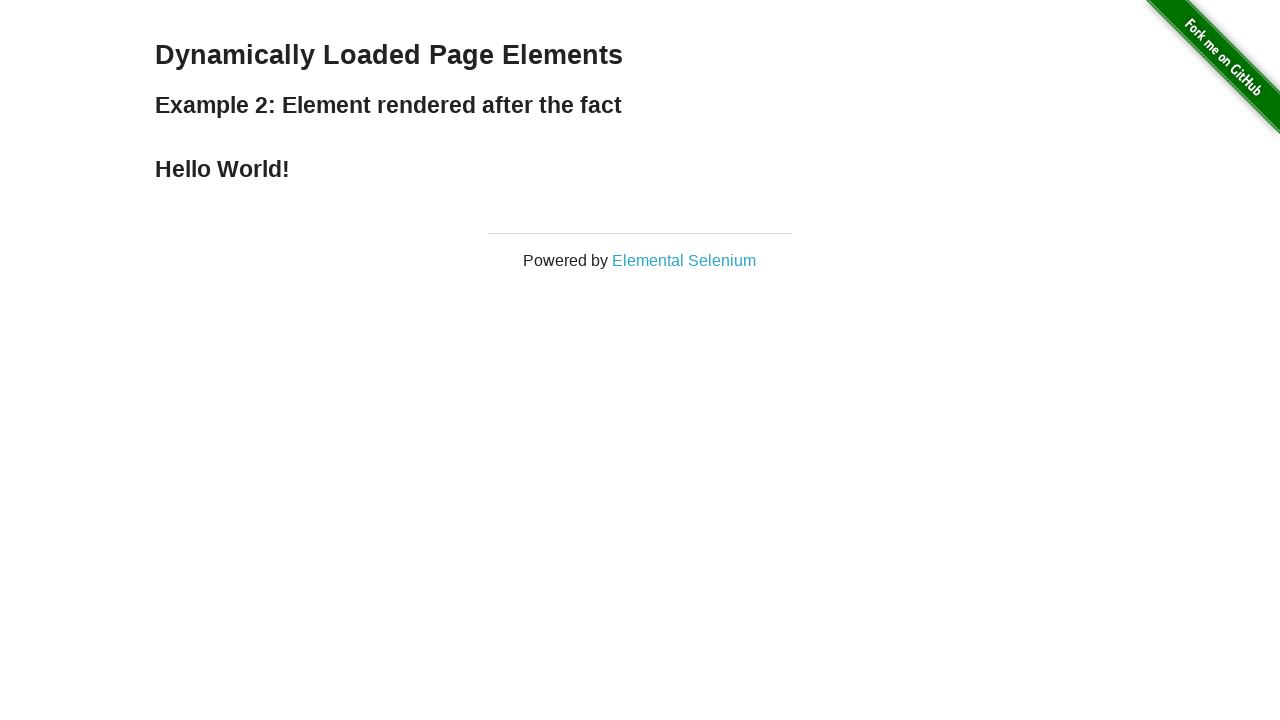

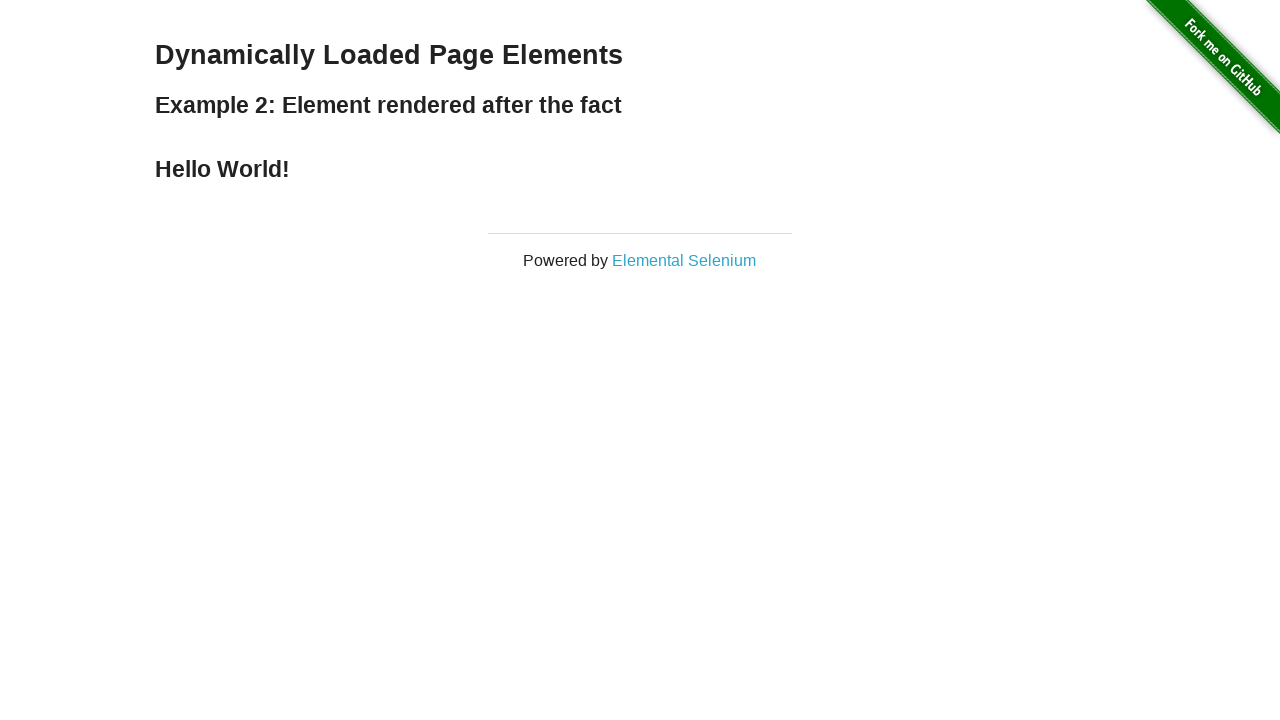